Tests double-click functionality on a button element on a practice QA website

Starting URL: https://qa-practice.netlify.app/double-click

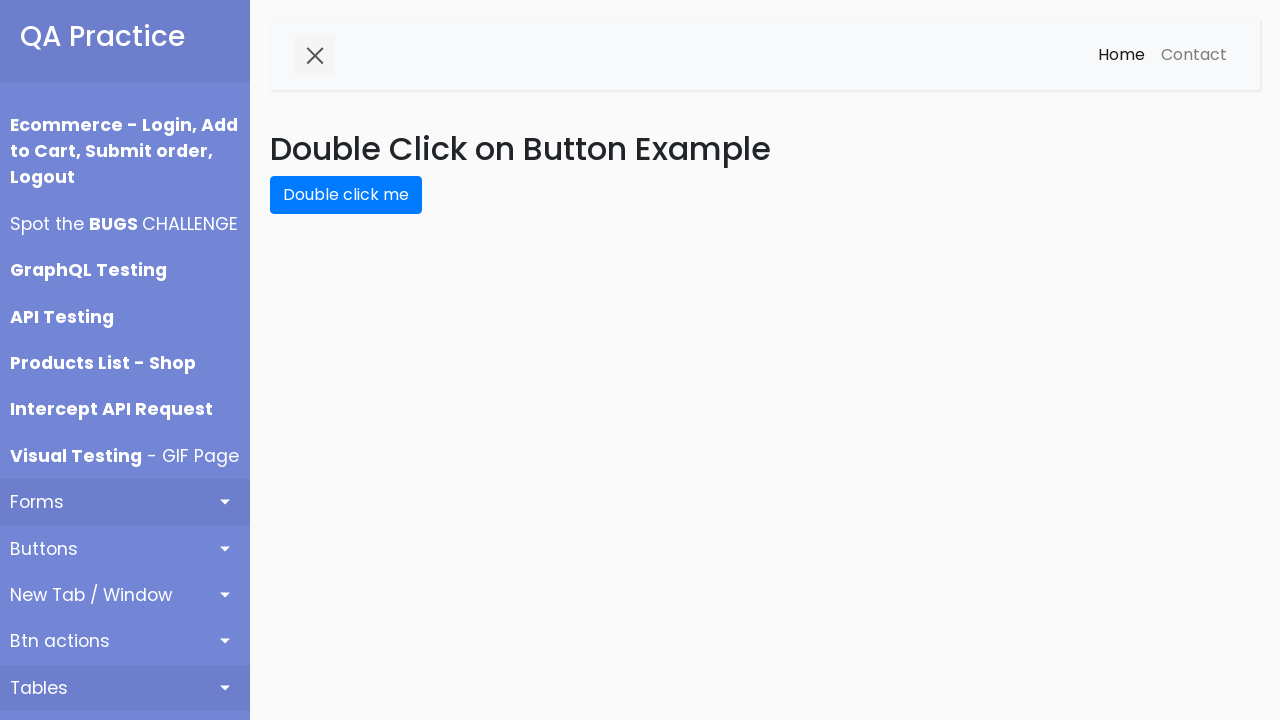

Navigated to double-click practice page
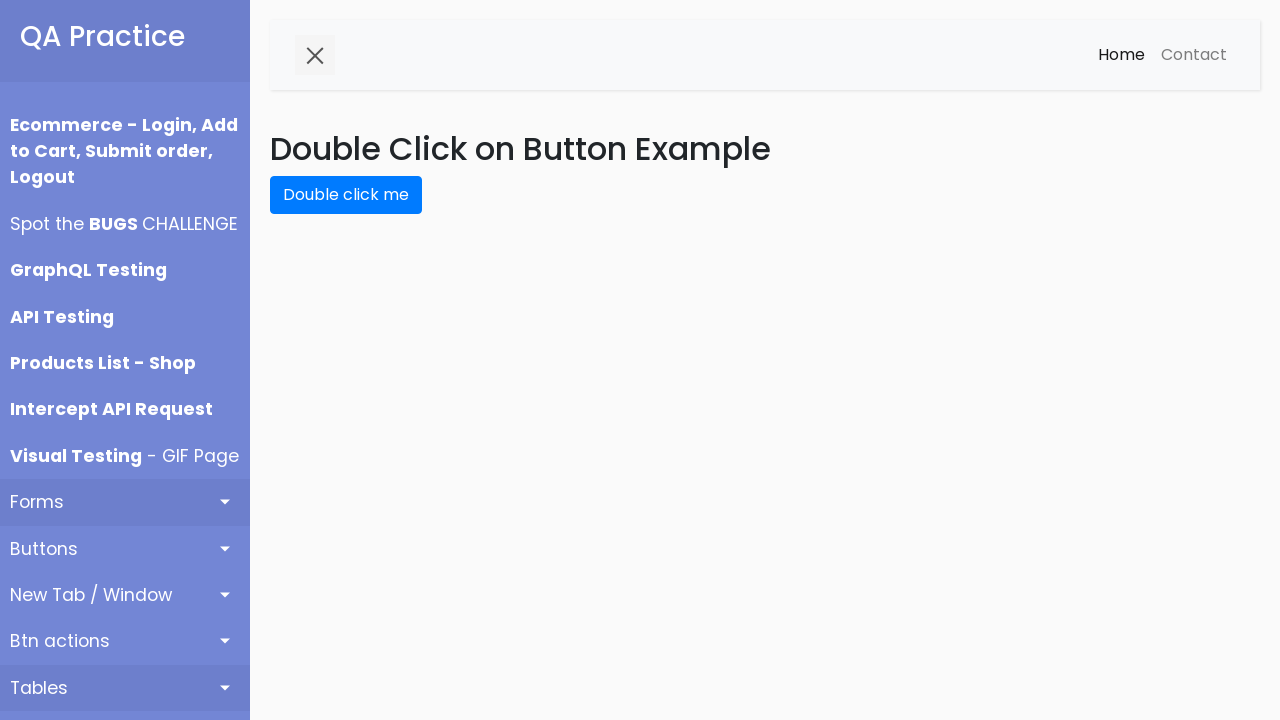

Located the double-click button element
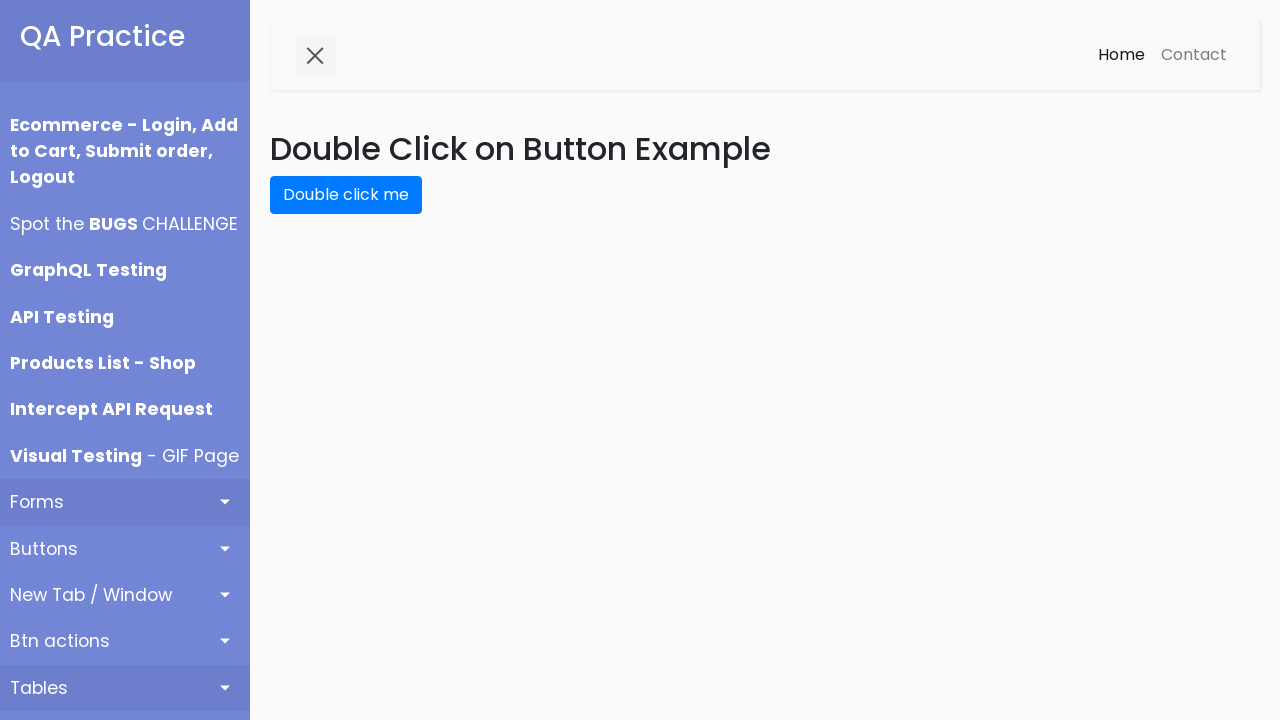

Double-clicked the button element at (346, 195) on xpath=//button[@class='btn btn-primary']
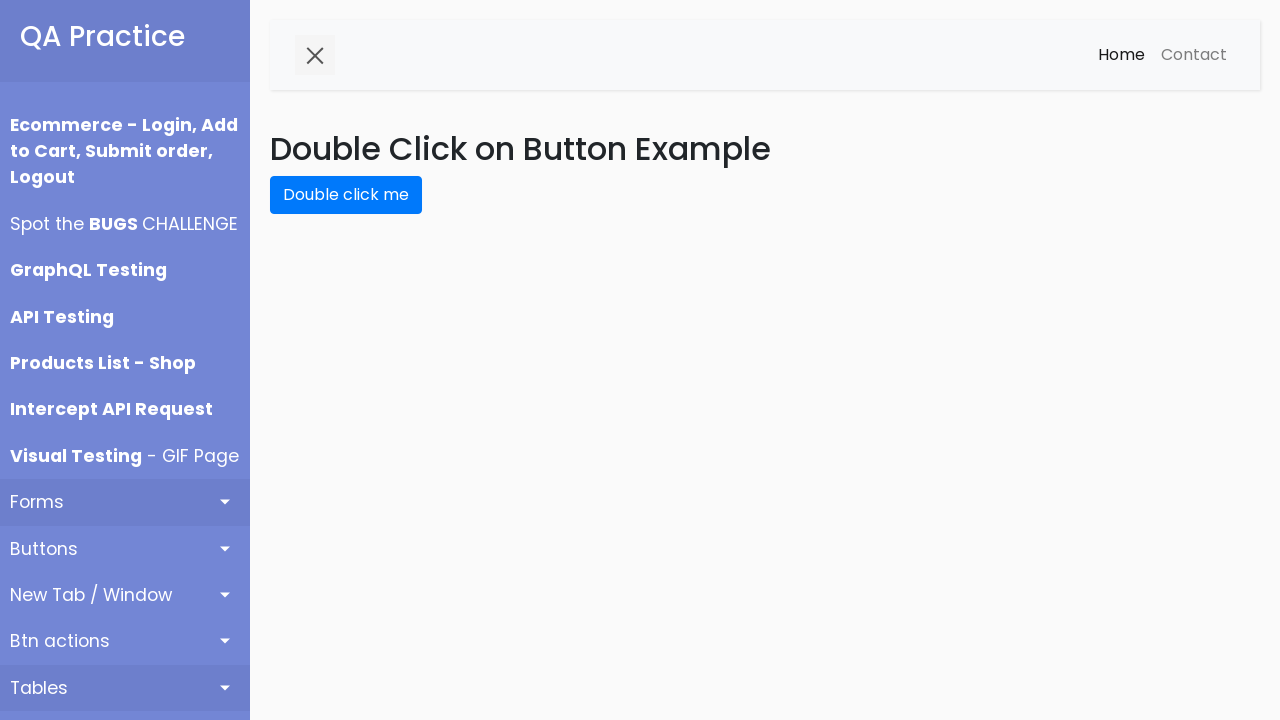

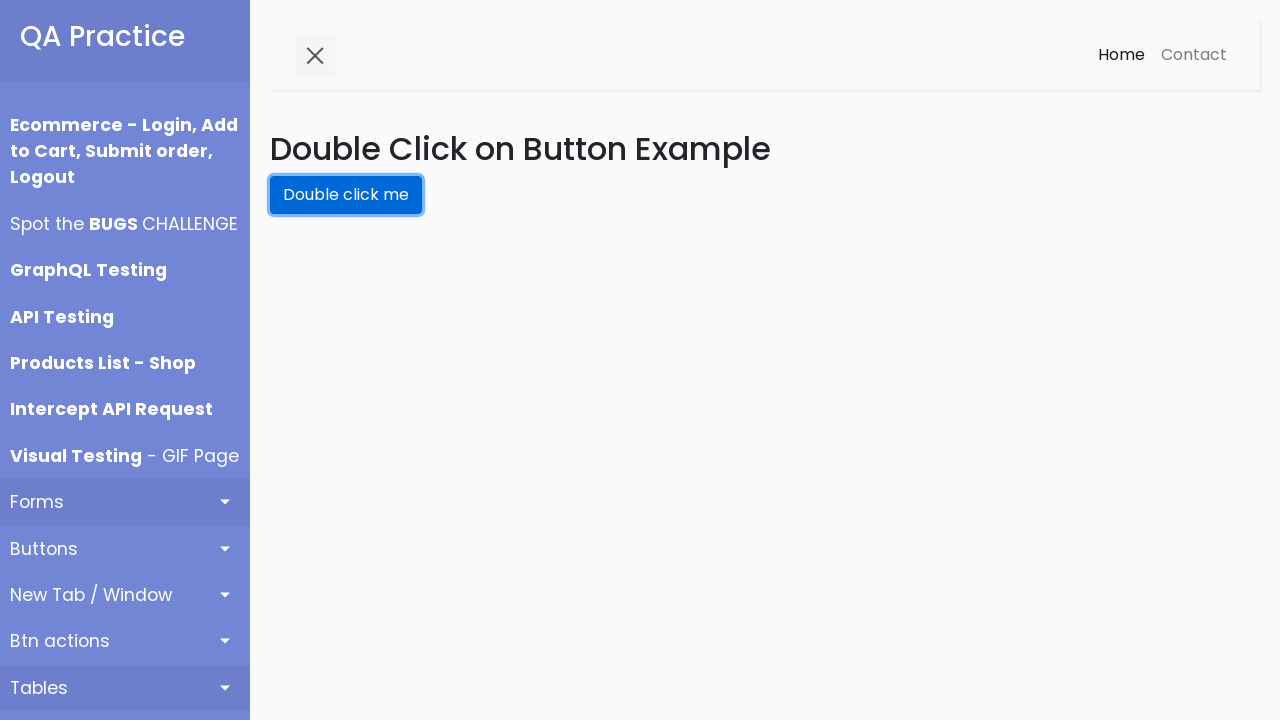